Tests the actions page by clicking checkboxes and verifying the result message

Starting URL: https://acctabootcamp.github.io/site/examples/actions

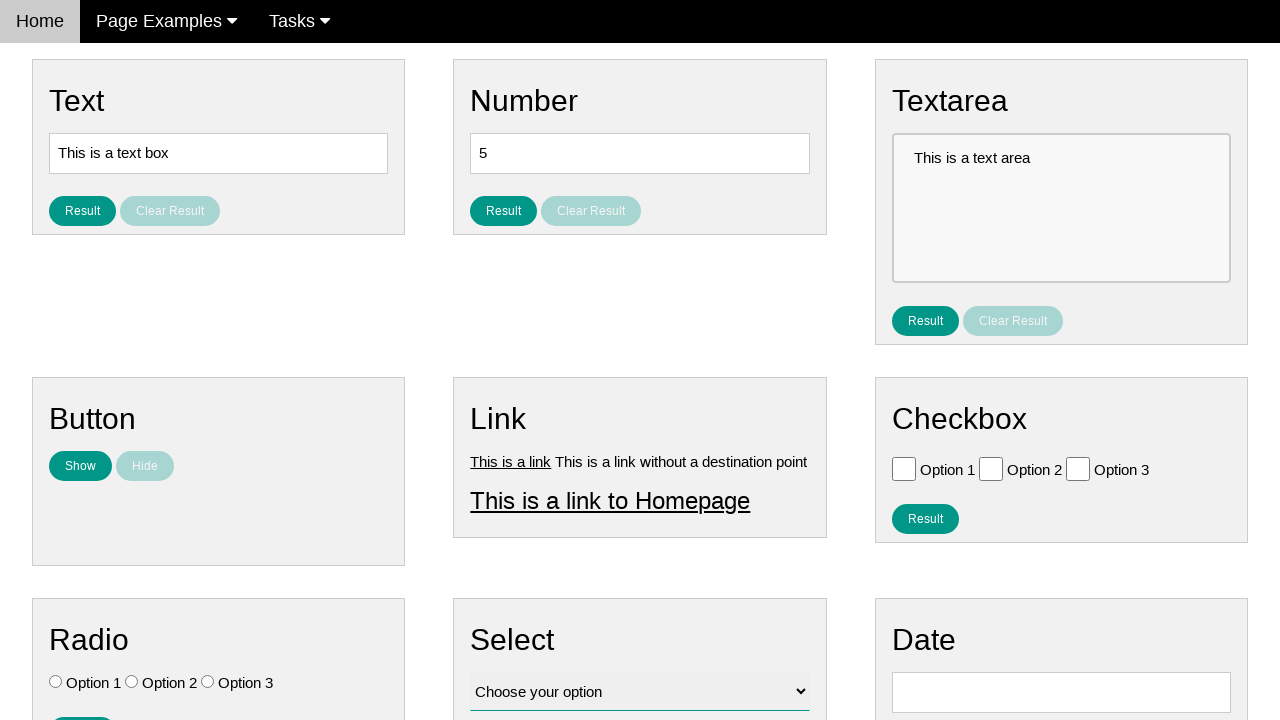

Clicked checkbox with value 'Option 1' at (904, 468) on [value='Option 1']
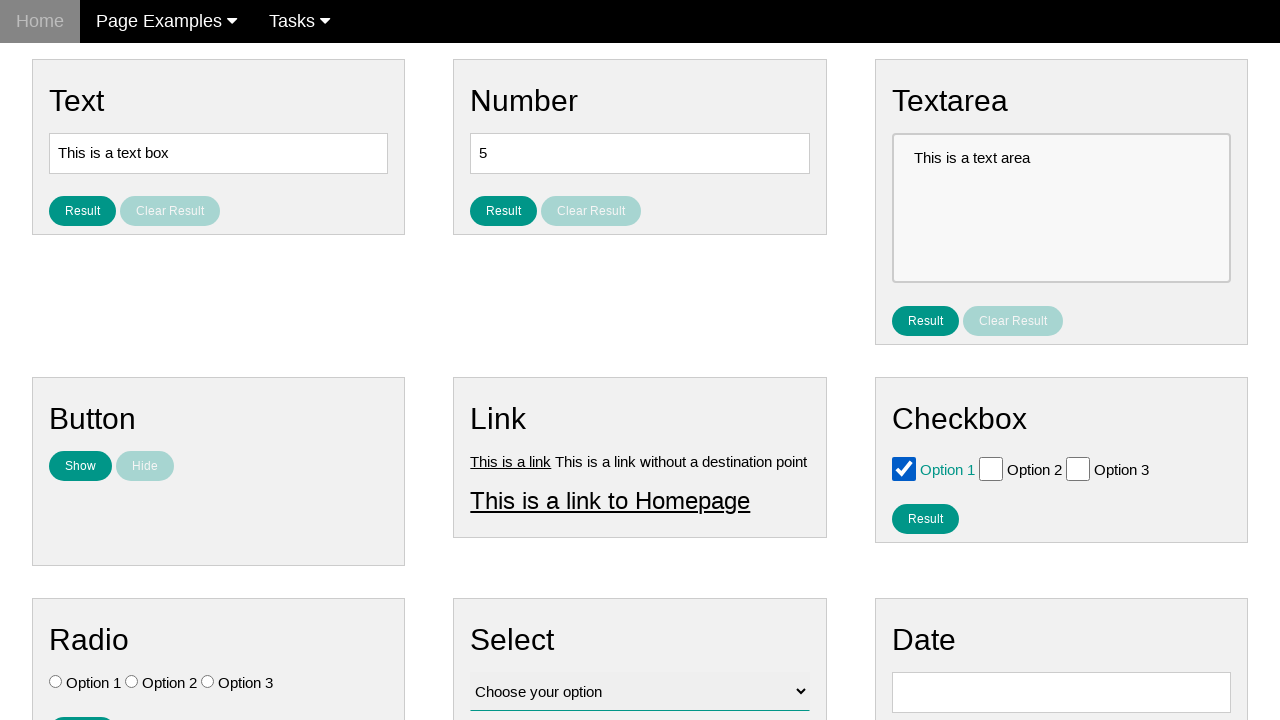

Clicked checkbox with value 'Option 3' at (1078, 468) on [value='Option 3']
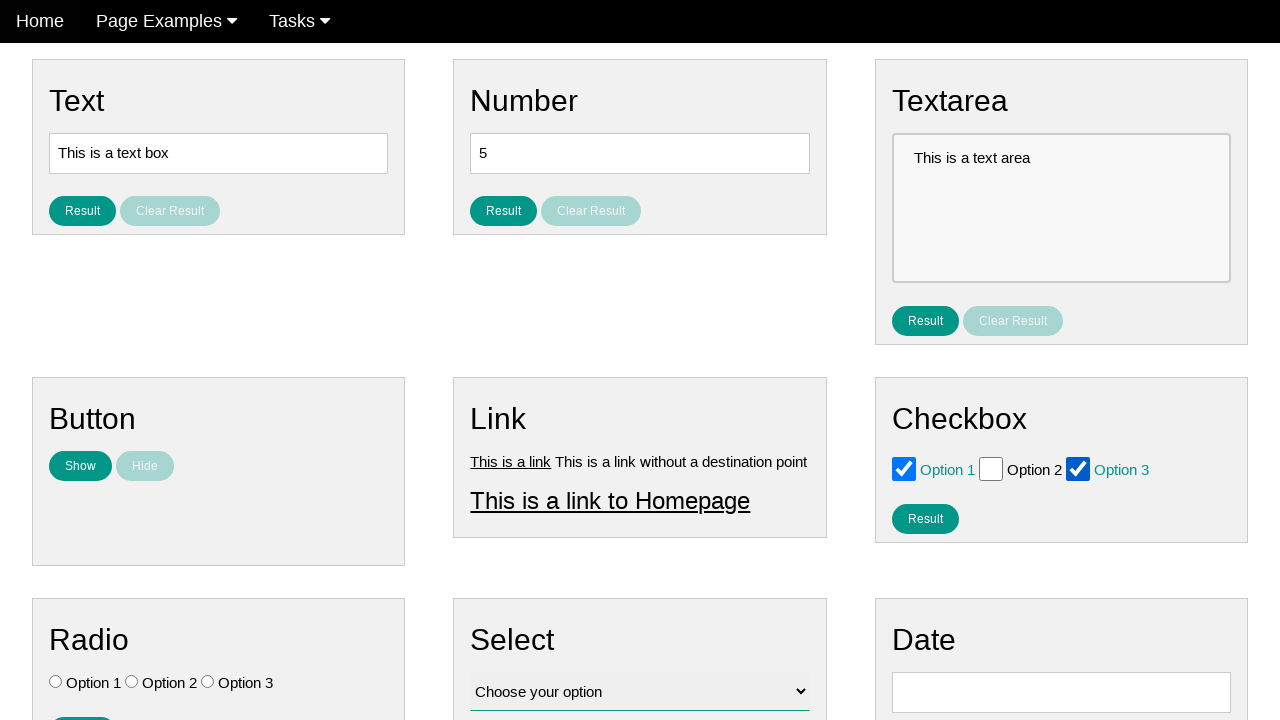

Clicked the result checkbox button at (925, 518) on #result_button_checkbox
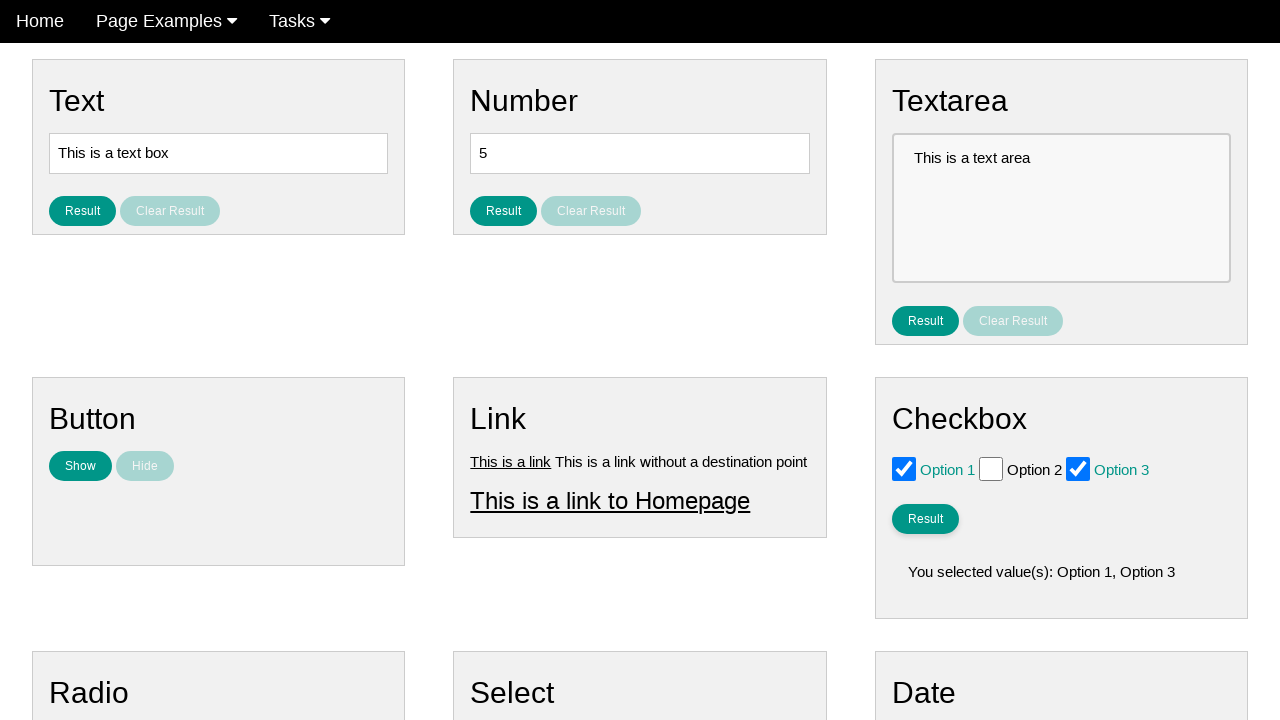

Result message appeared with checkbox verification
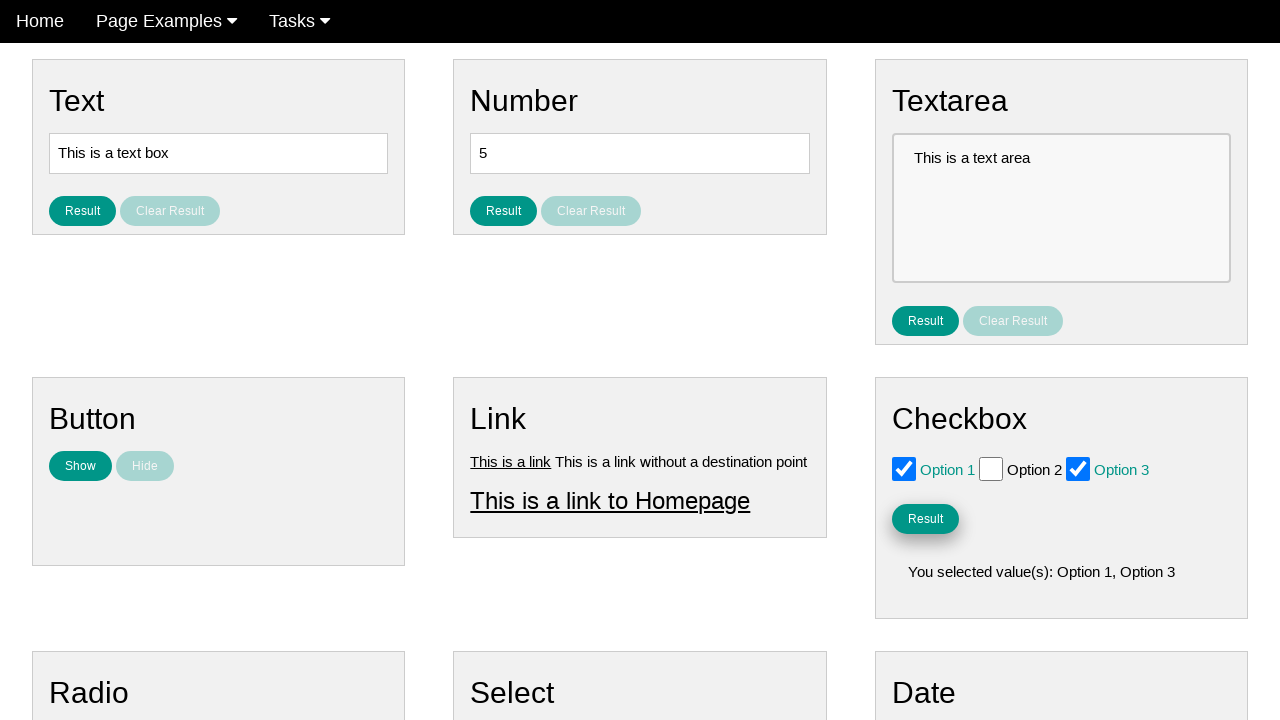

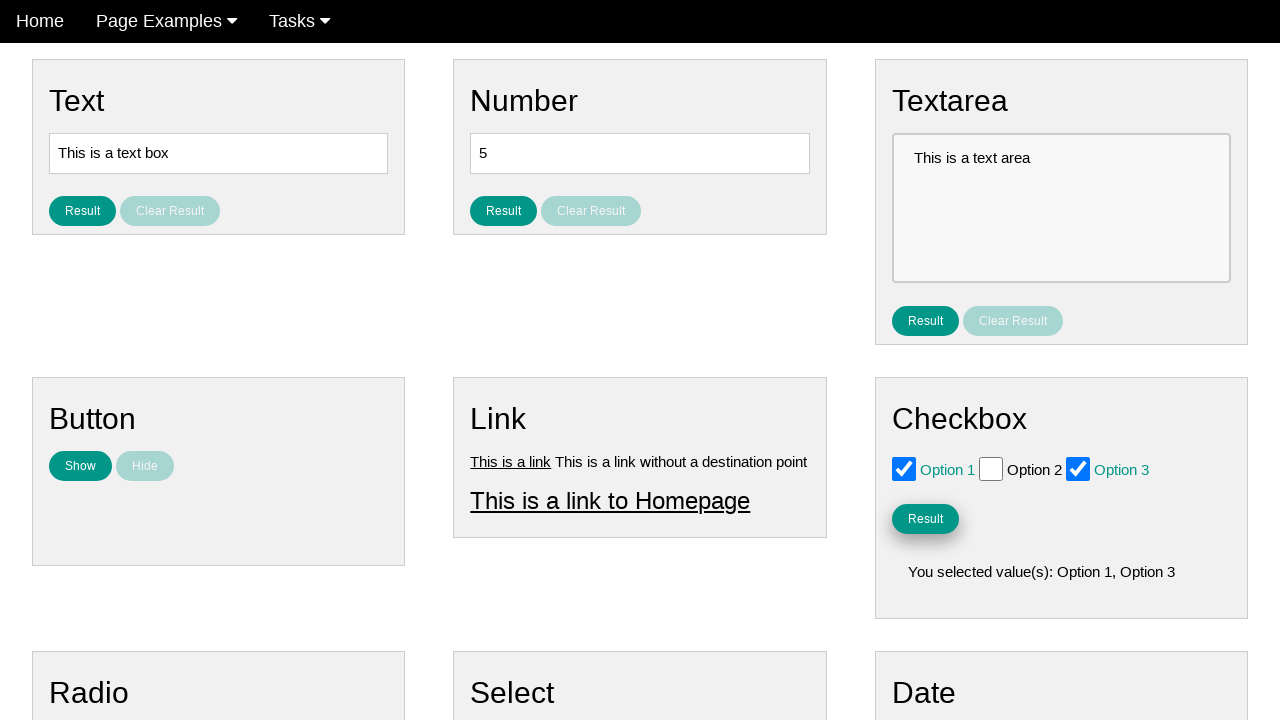